Verifies that the word "рыба" appears in the first paragraph after switching to Russian language

Starting URL: https://lipsum.com/

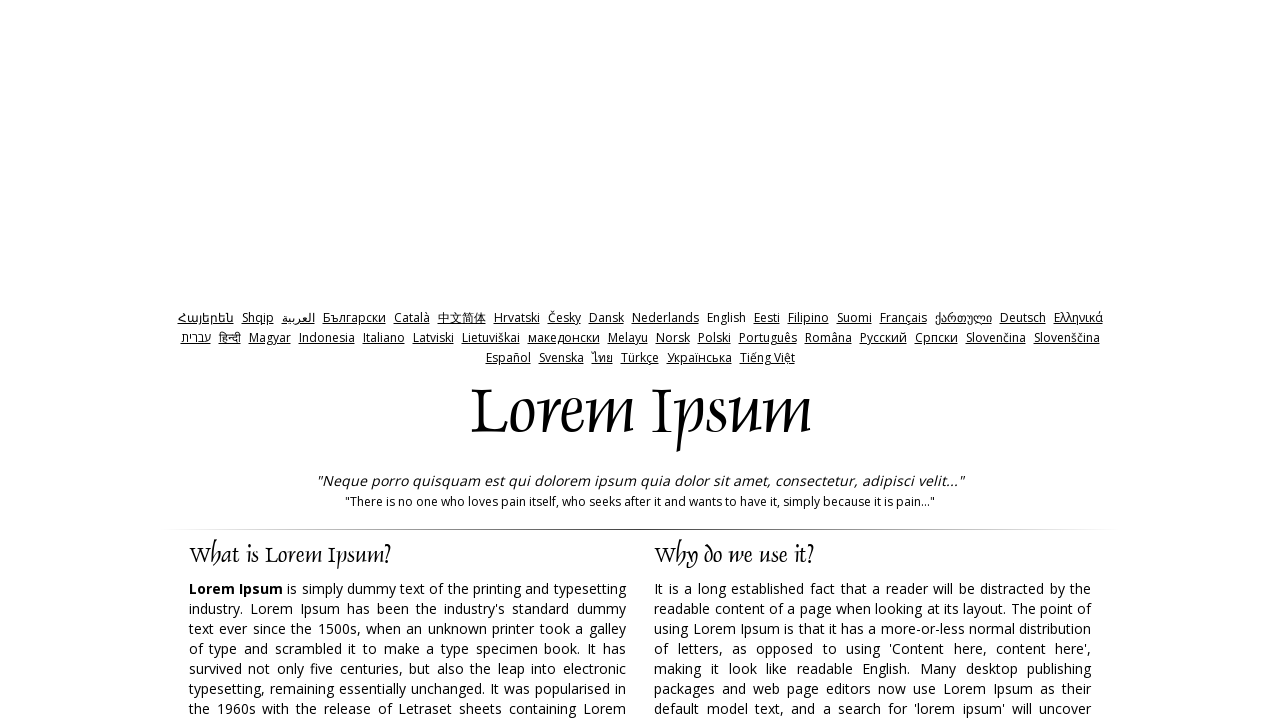

Clicked Russian language link to switch language at (883, 338) on xpath=//*[@id='Languages']/a[contains(@href, 'ru')]
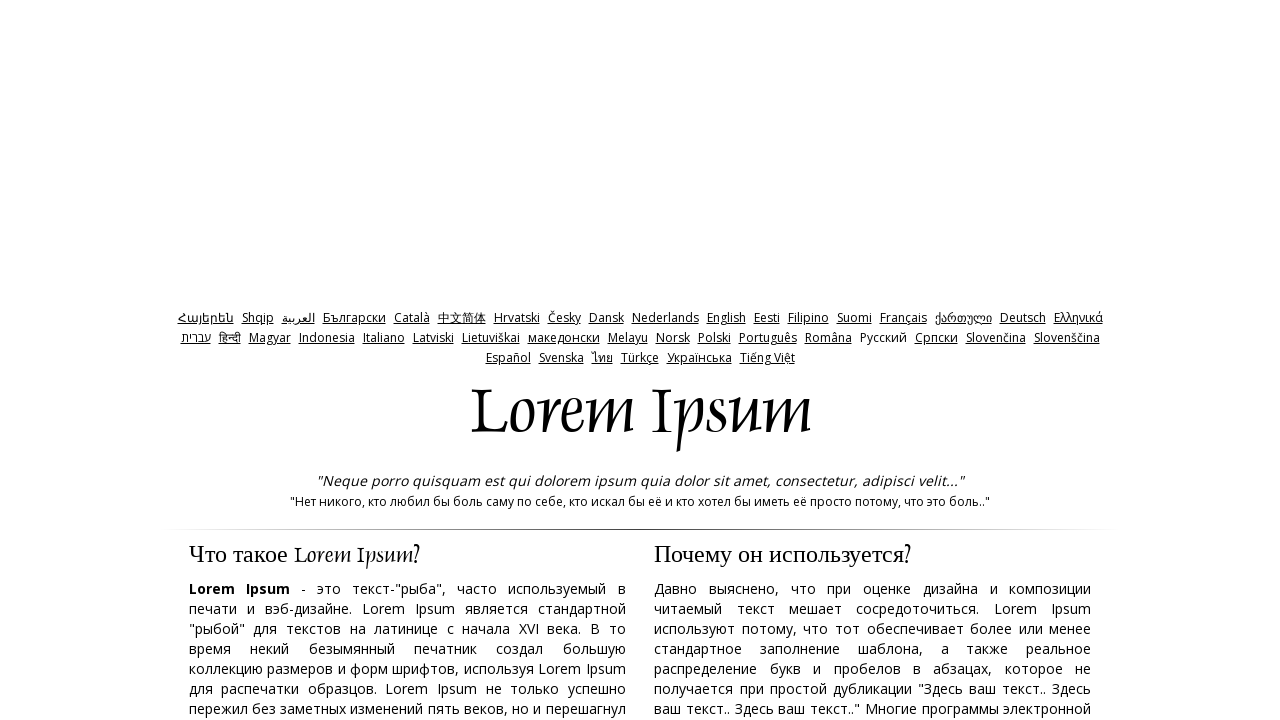

Verified that the word 'рыба' appears in the first paragraph after Russian language switch
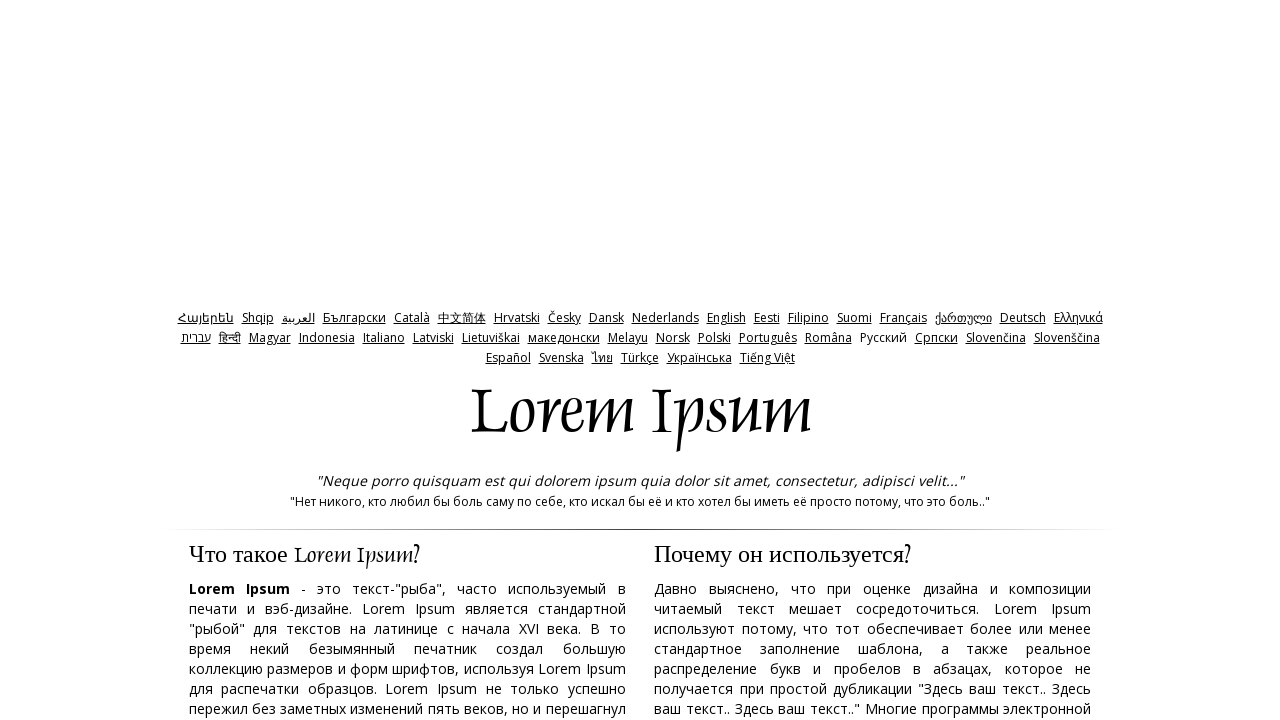

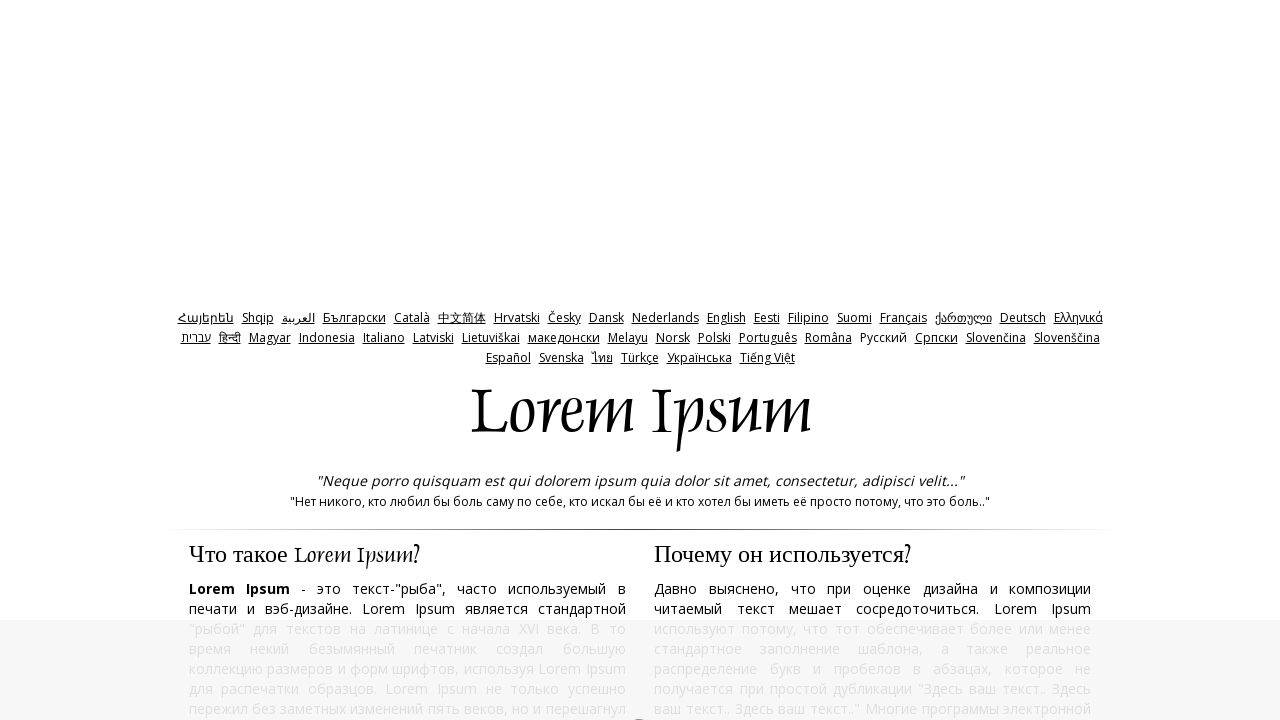